Tests drag and drop functionality by dragging colored circles (red and green) to a drop target area

Starting URL: https://practice.expandtesting.com/drag-and-drop-circles

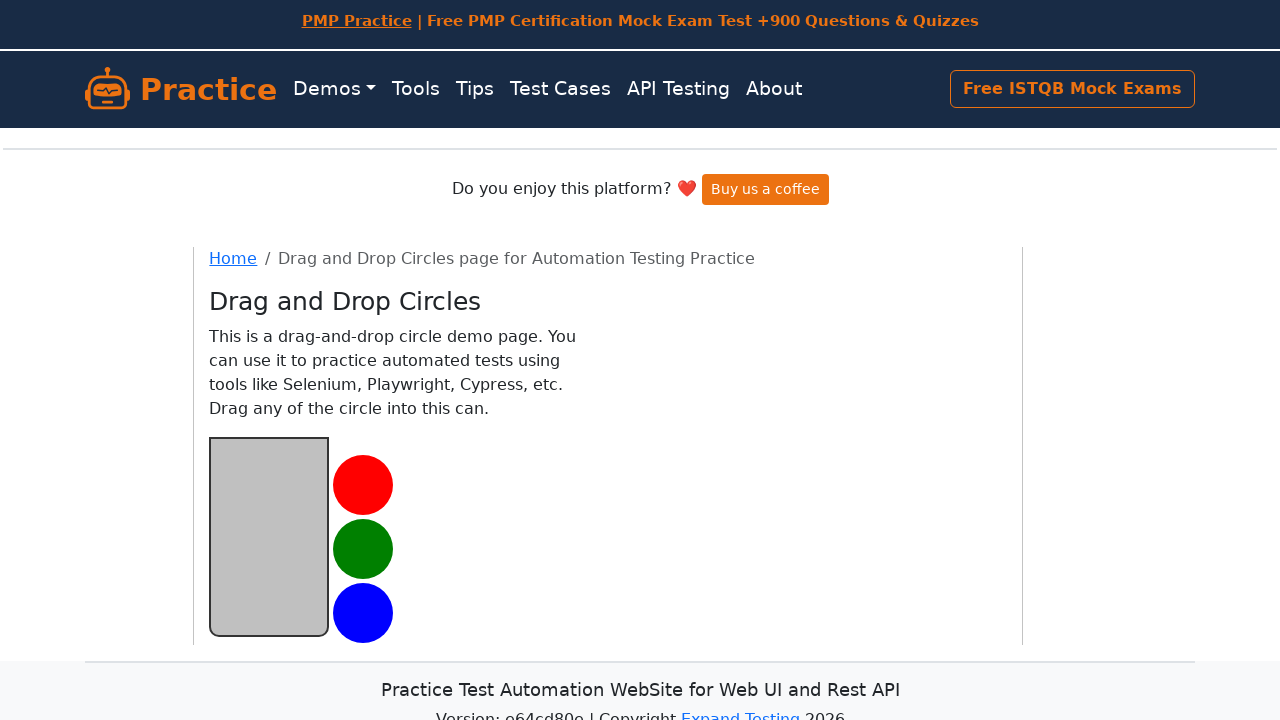

Located red circle element
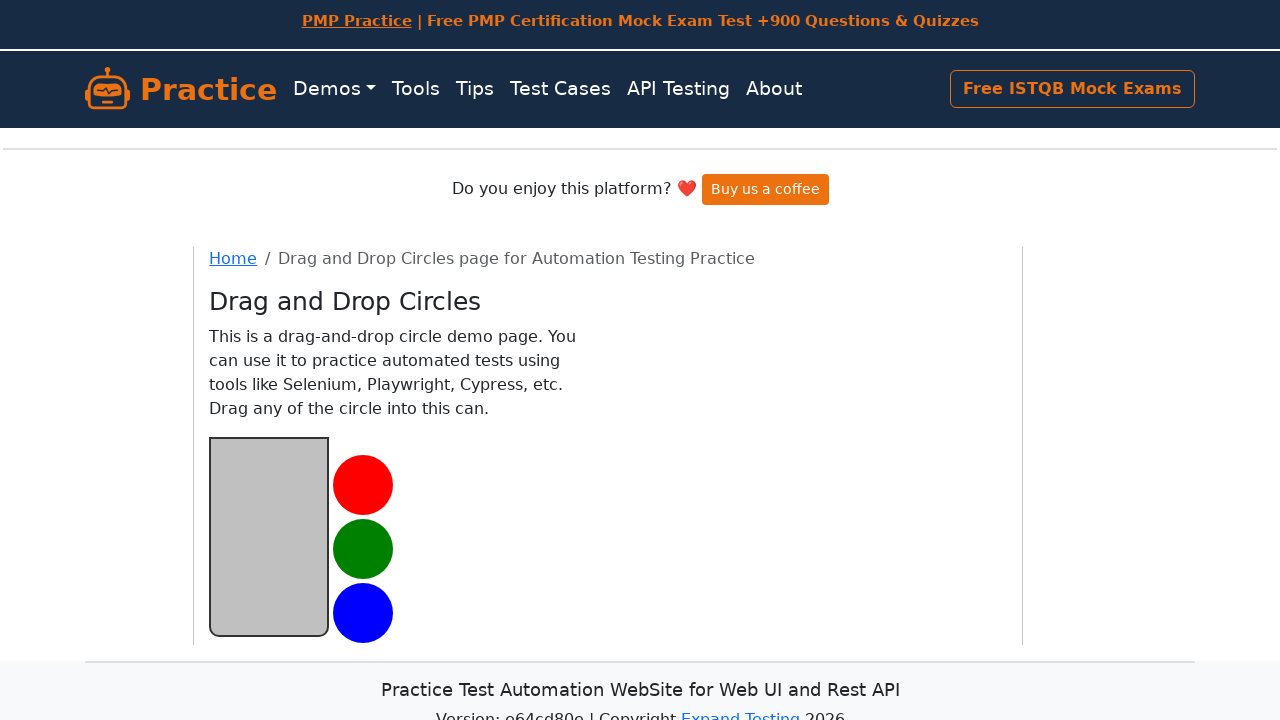

Located green circle element
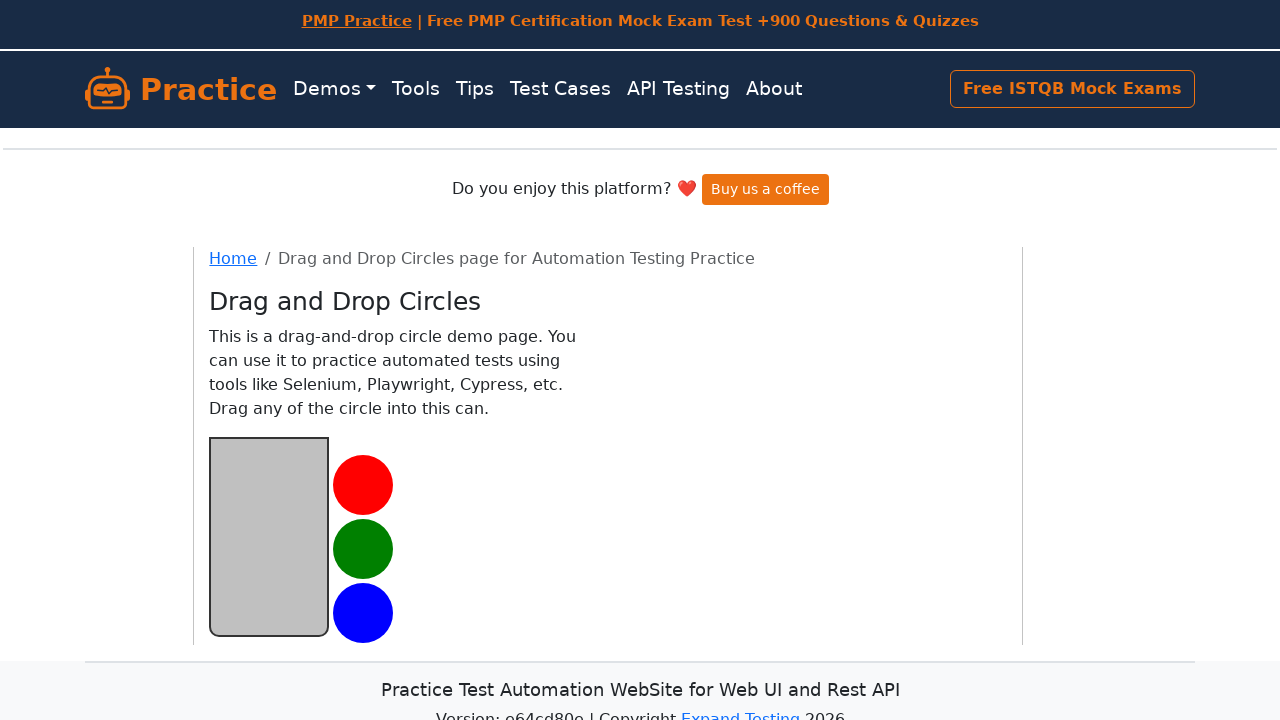

Located drop target area
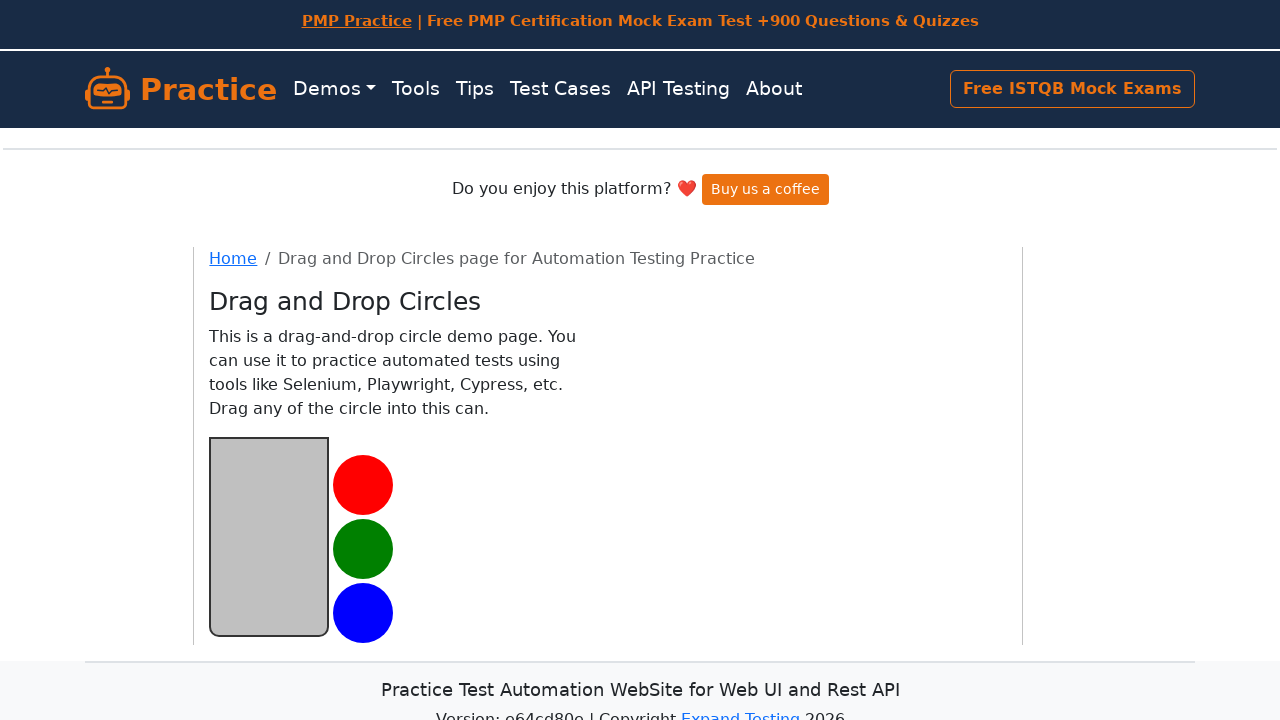

Dragged red circle to drop target at (269, 536)
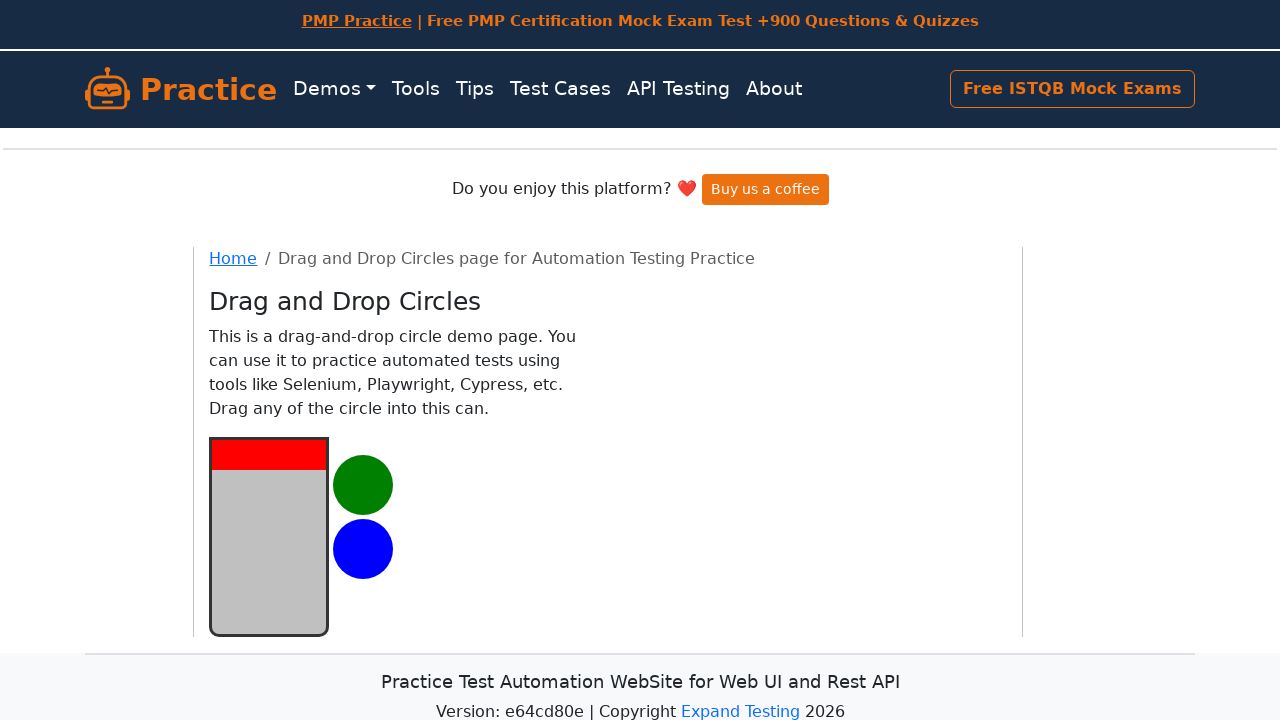

Verified red circle is in drop target
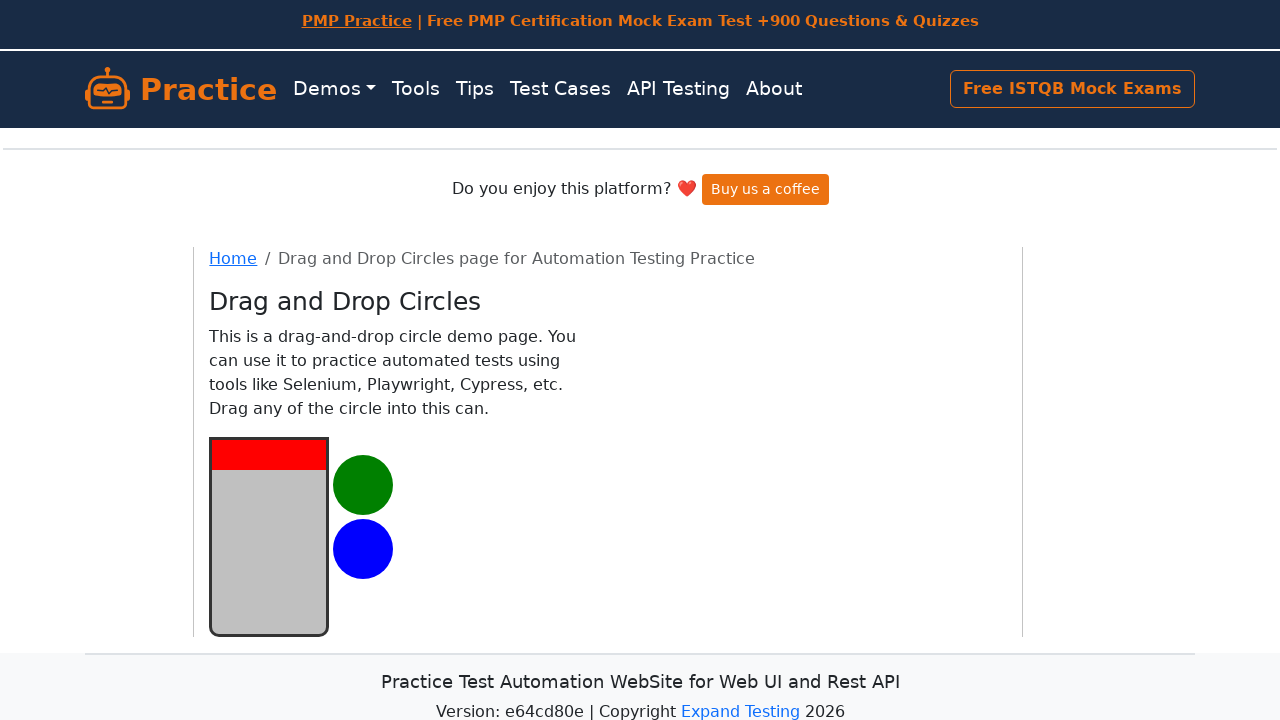

Dragged green circle to drop target at (269, 536)
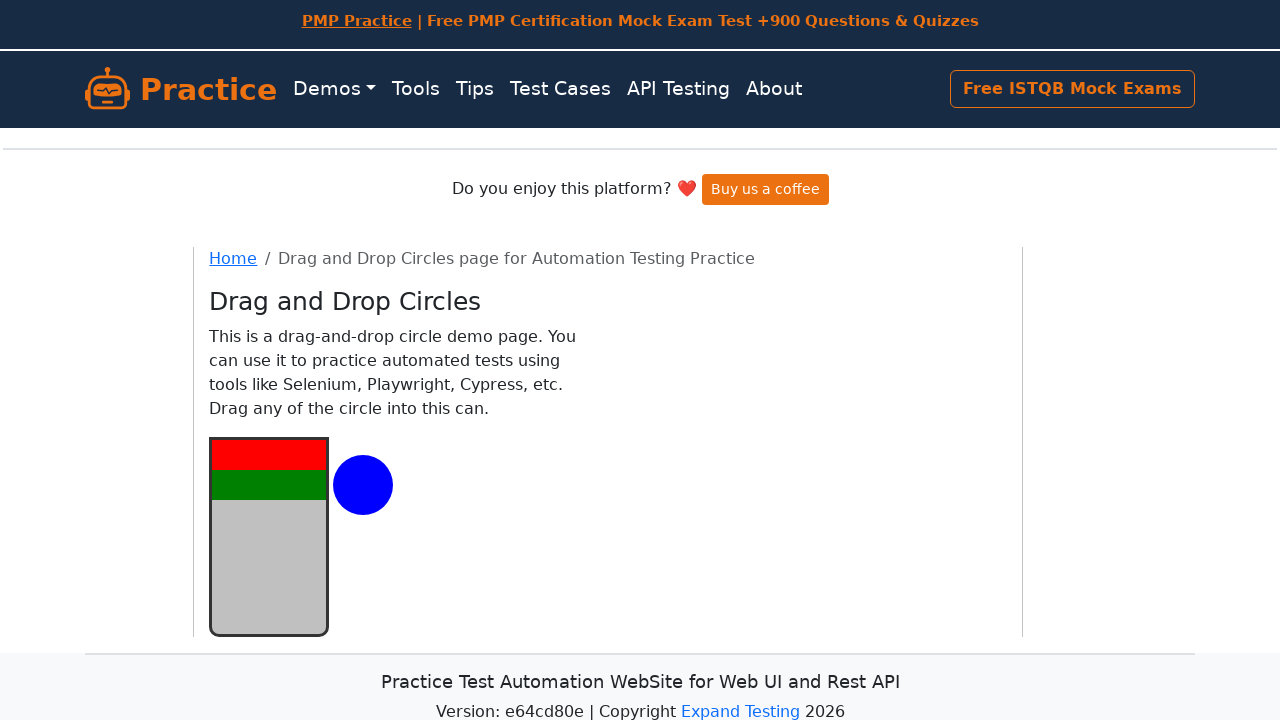

Verified green circle is in drop target
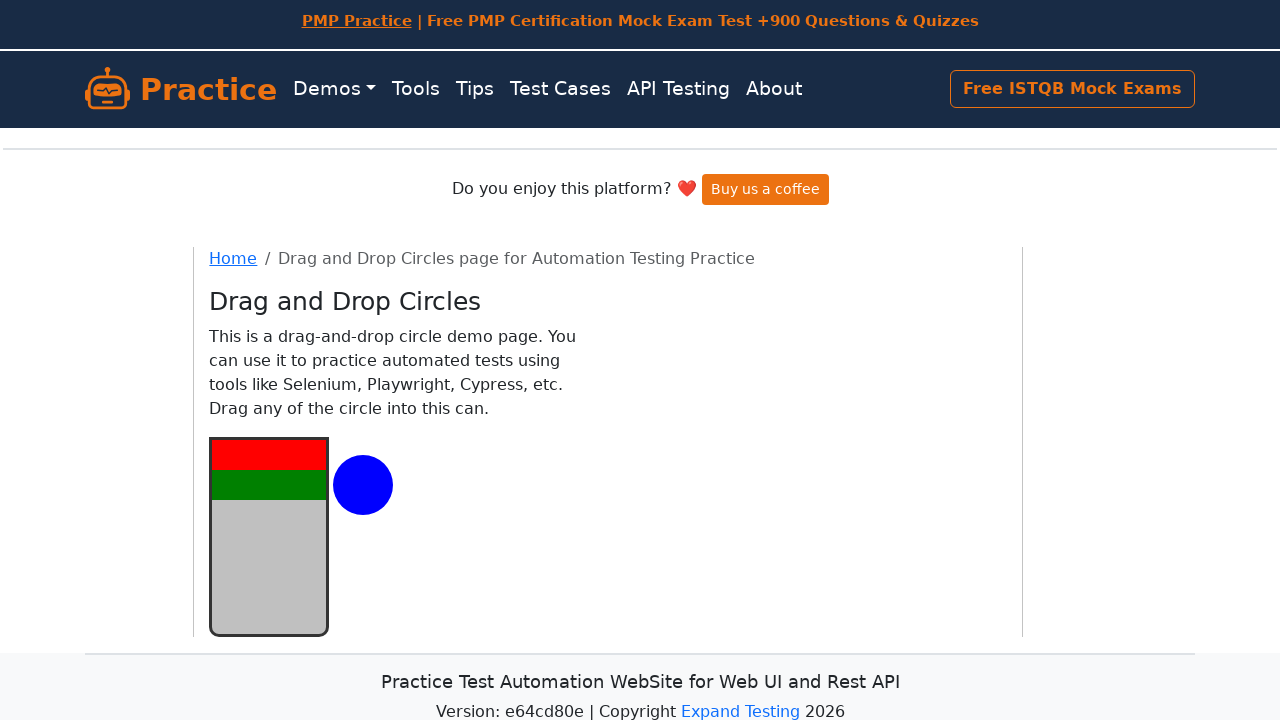

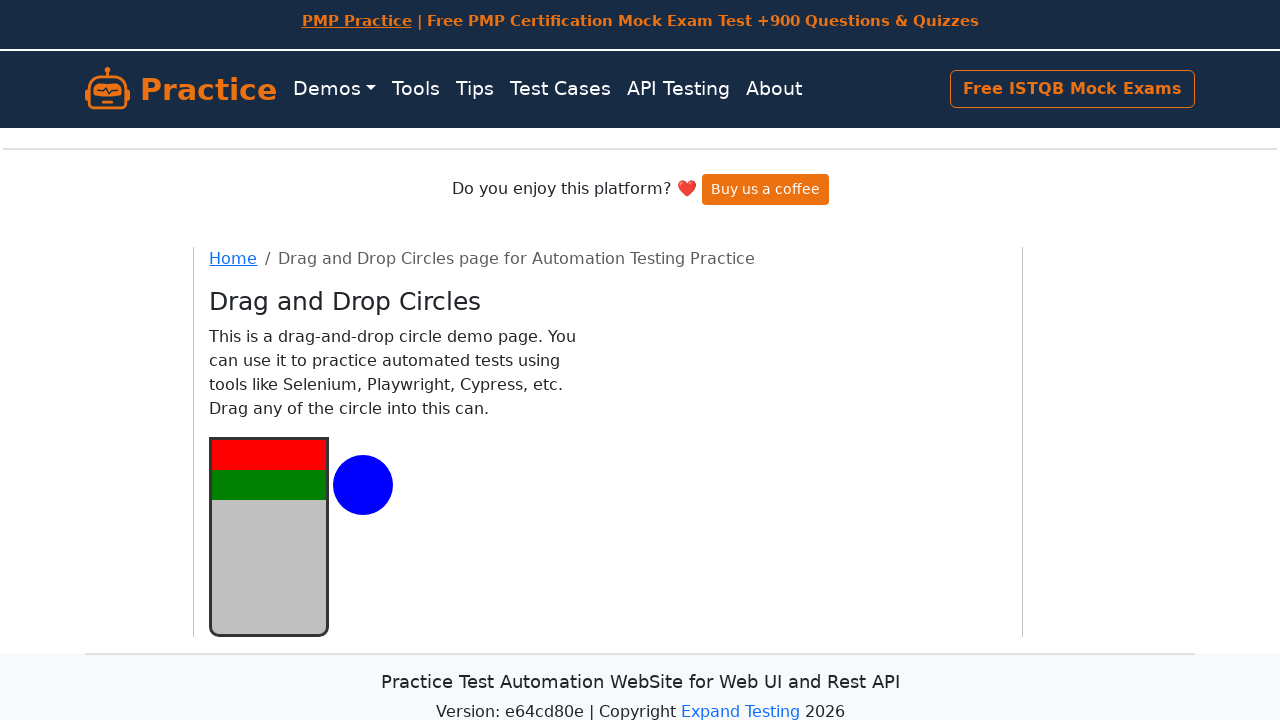